Finds a table row containing specific text and clicks the delete link in that row

Starting URL: http://the-internet.herokuapp.com/tables

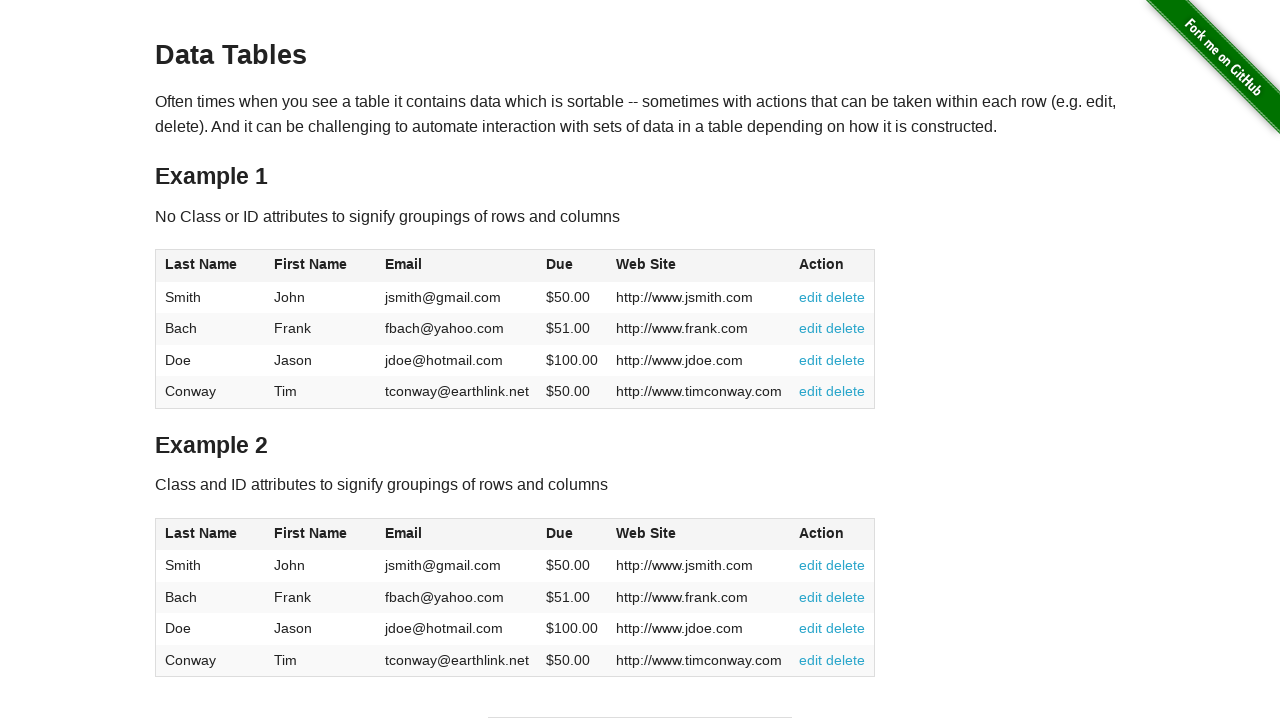

Located all table rows in #table1 tbody
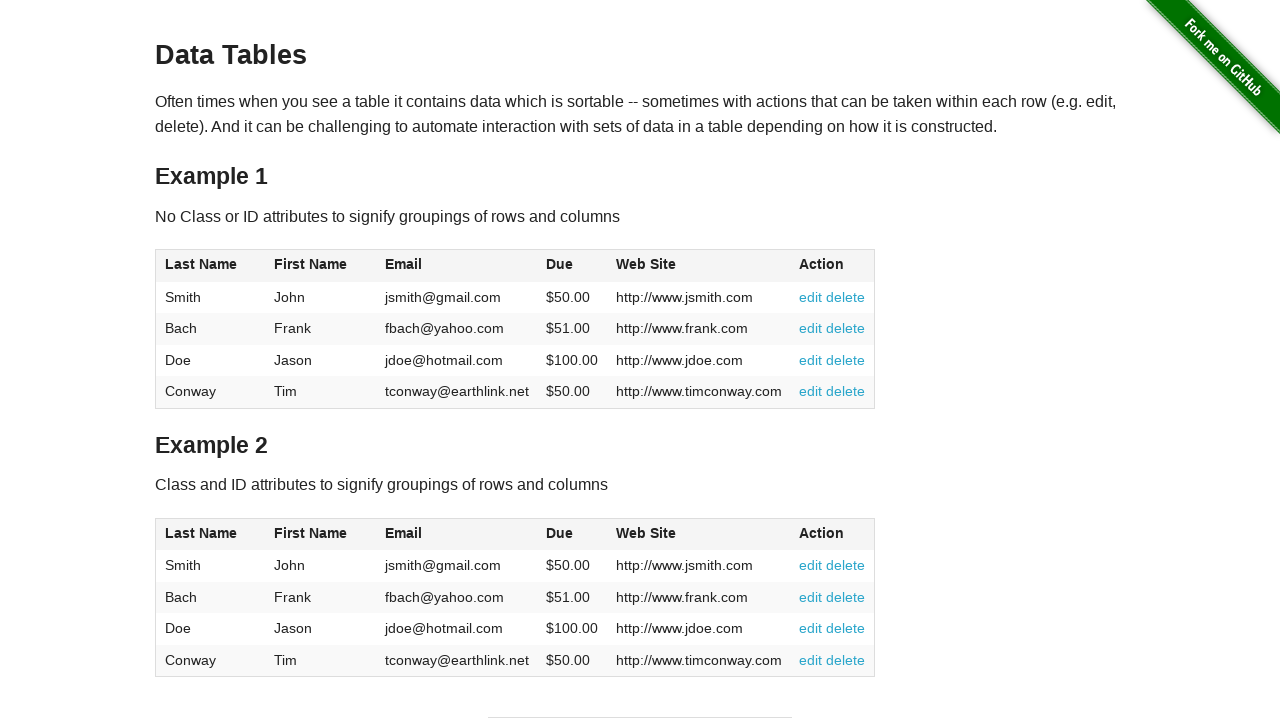

Found table row containing 'jdoe'
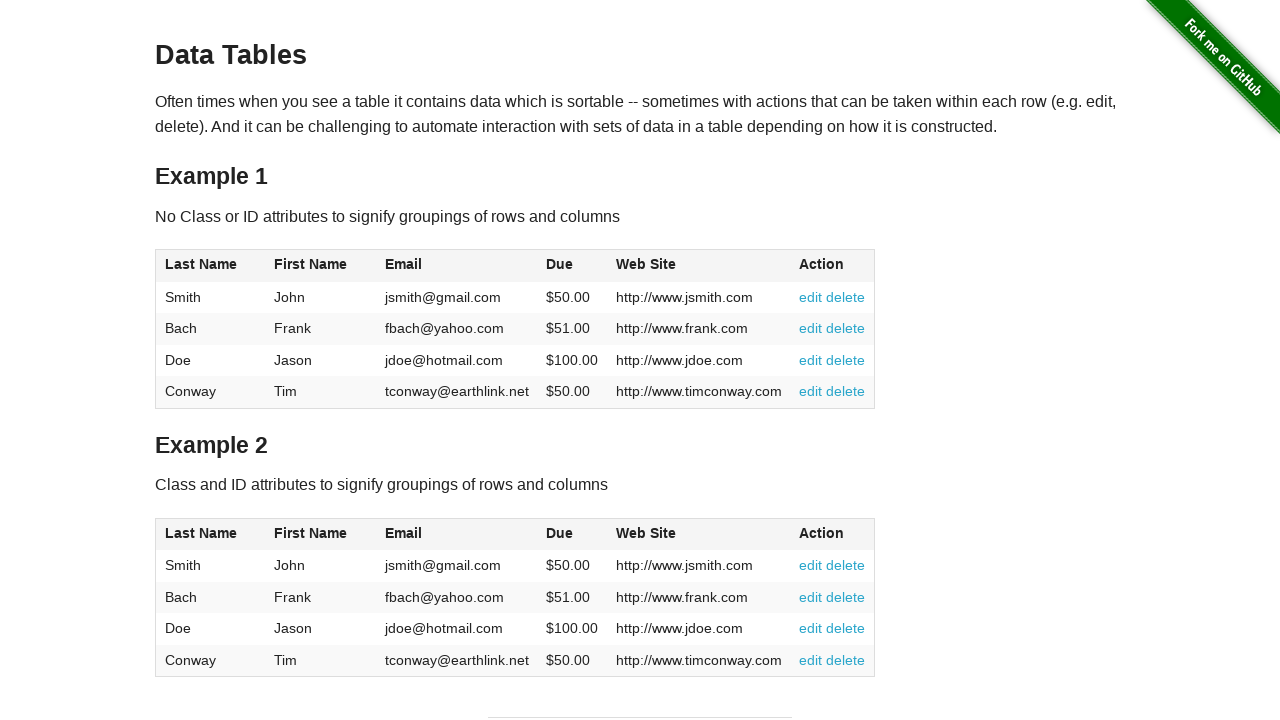

Clicked delete link in row containing 'jdoe' at (846, 360) on #table1 tbody tr >> nth=2 >> a[href='#delete']
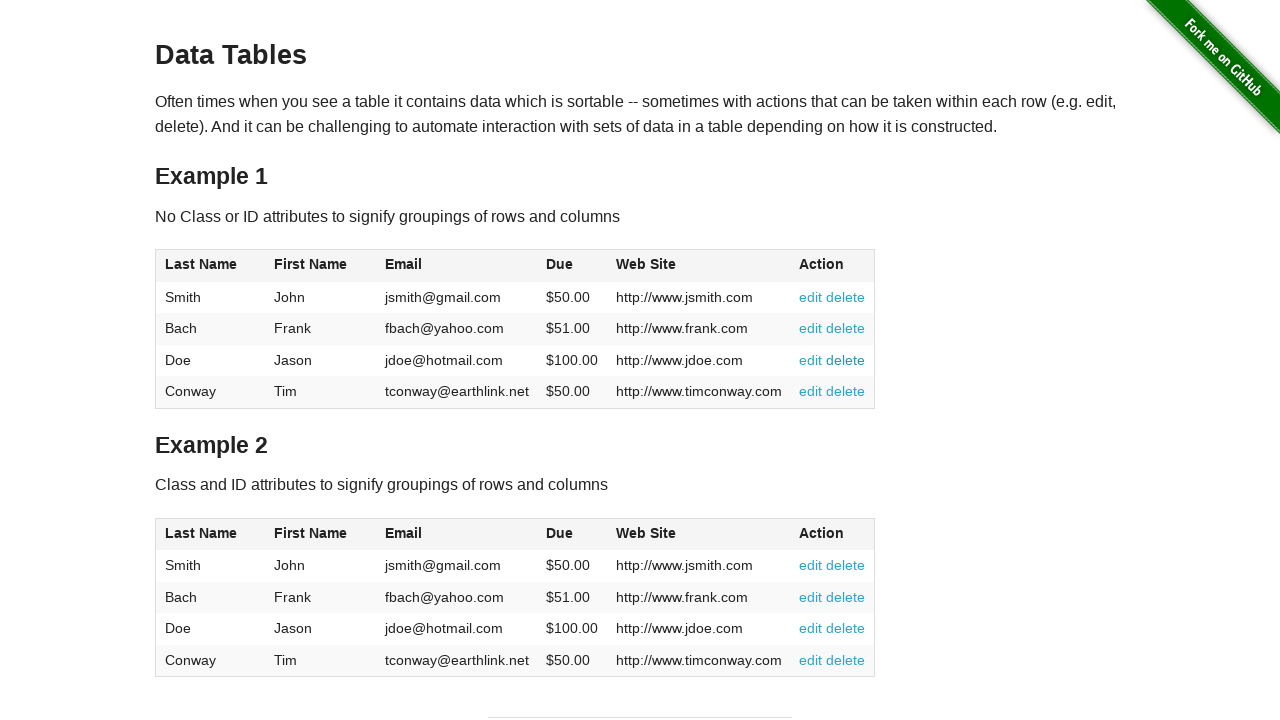

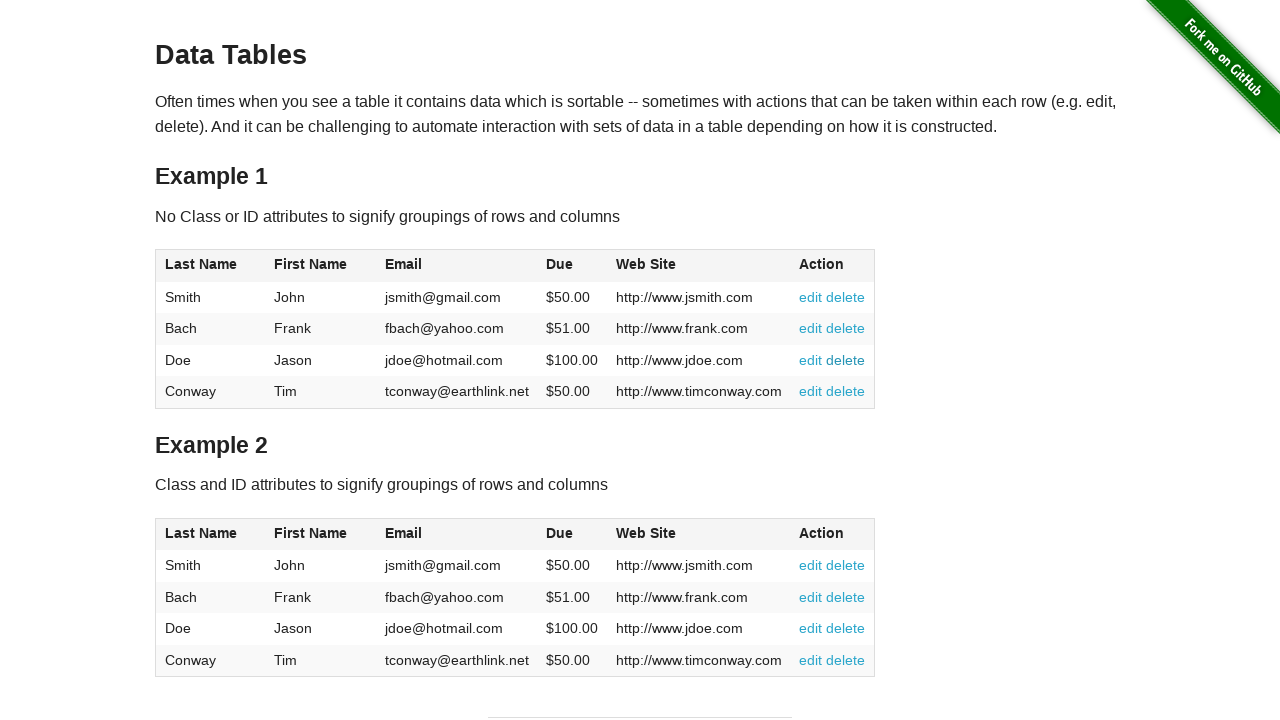